Tests window handling by clicking a button that opens a new tab and switching to the newly opened window

Starting URL: https://rahulshettyacademy.com/AutomationPractice/

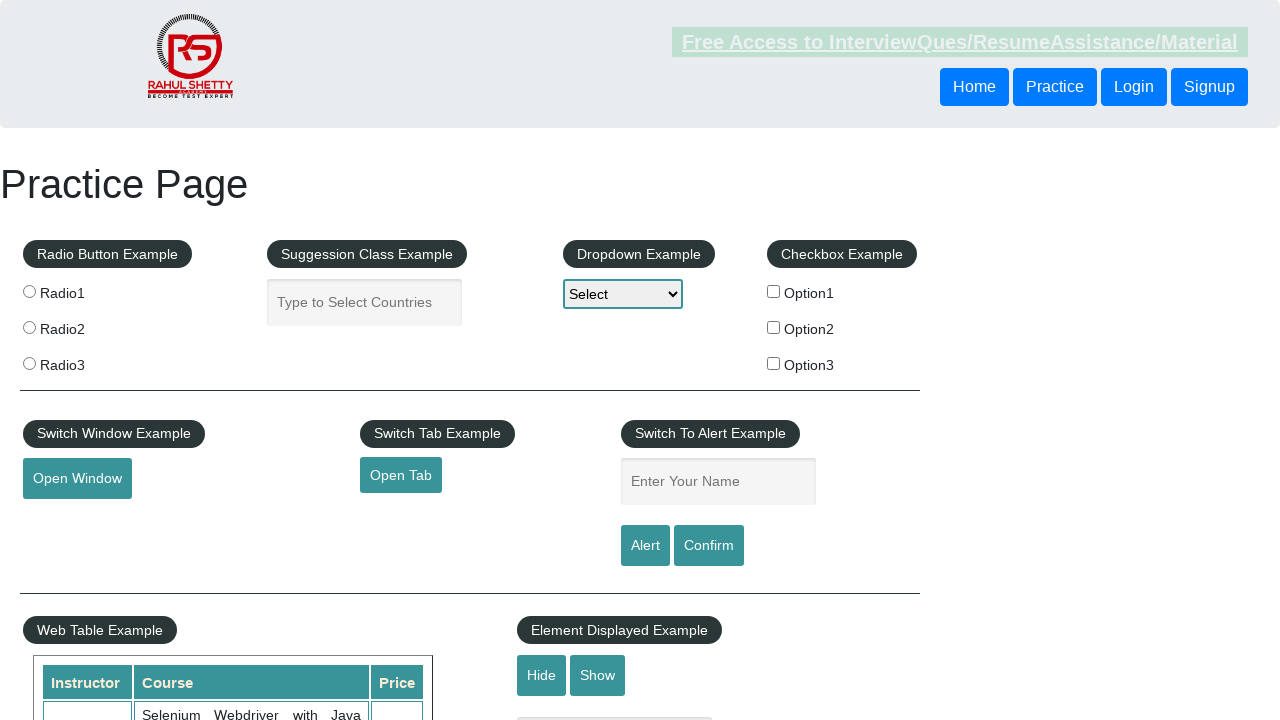

Clicked button to open new tab at (401, 475) on #opentab
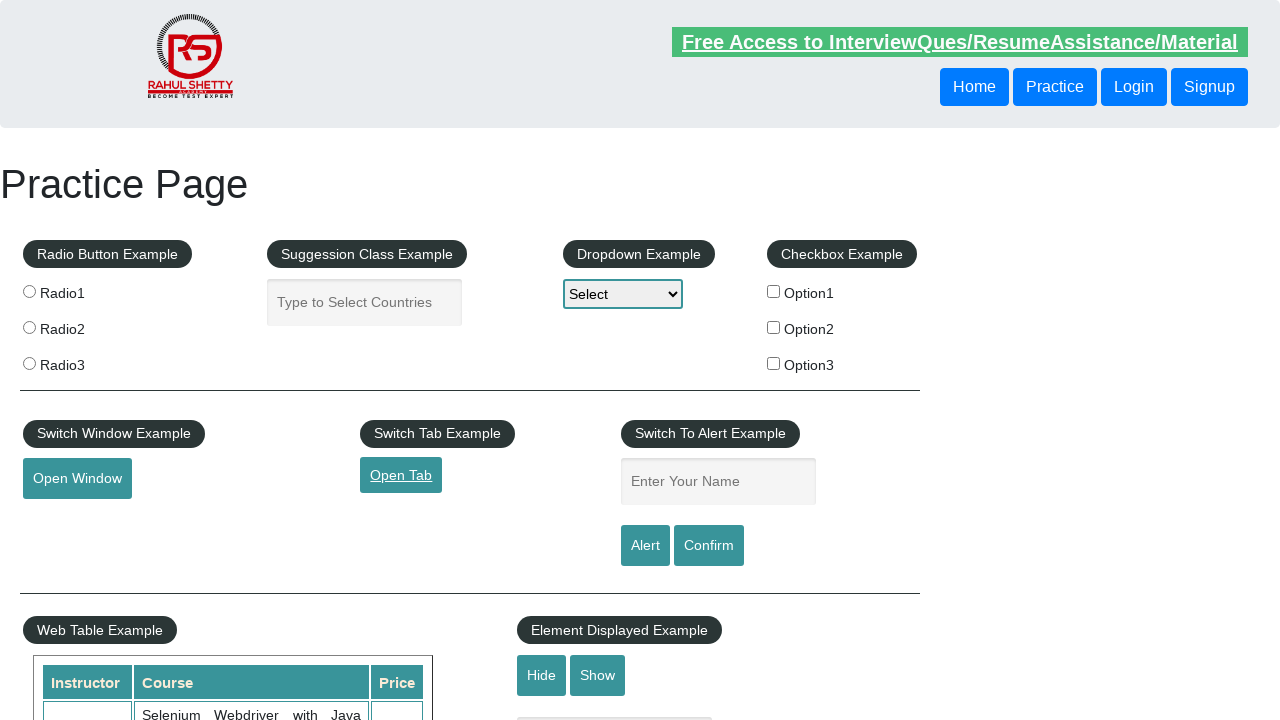

Switched to newly opened page
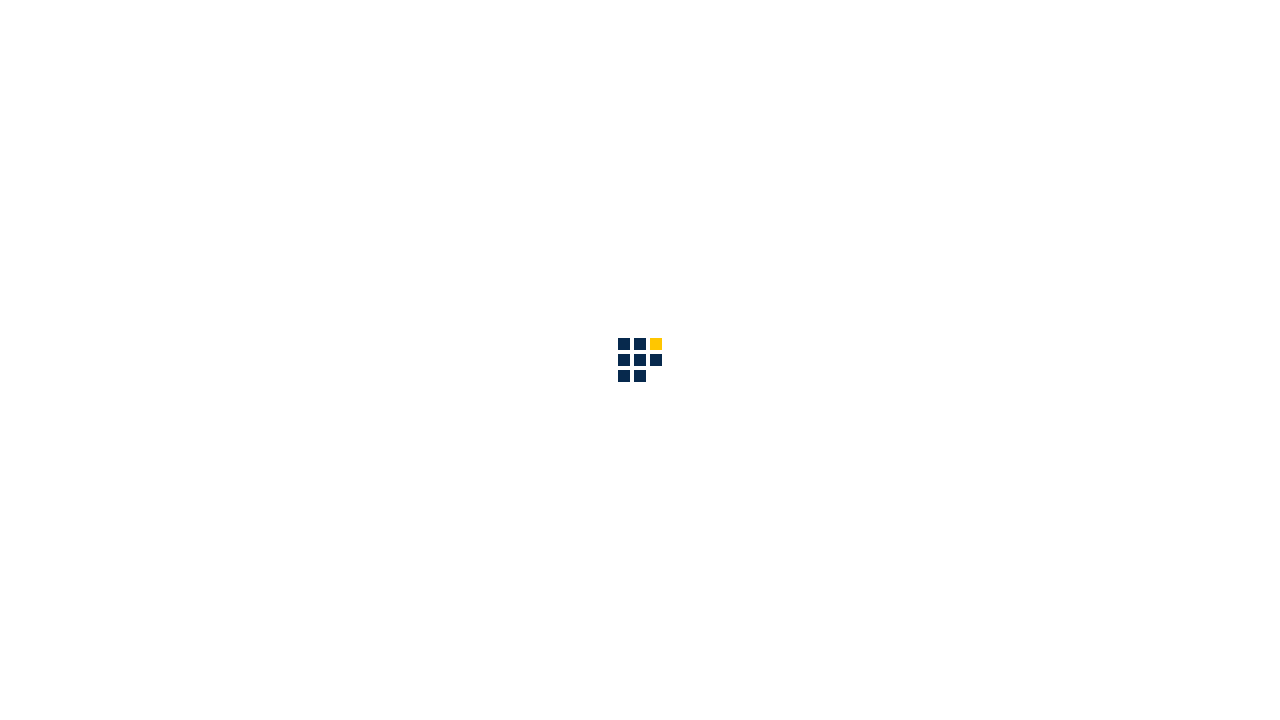

New page finished loading
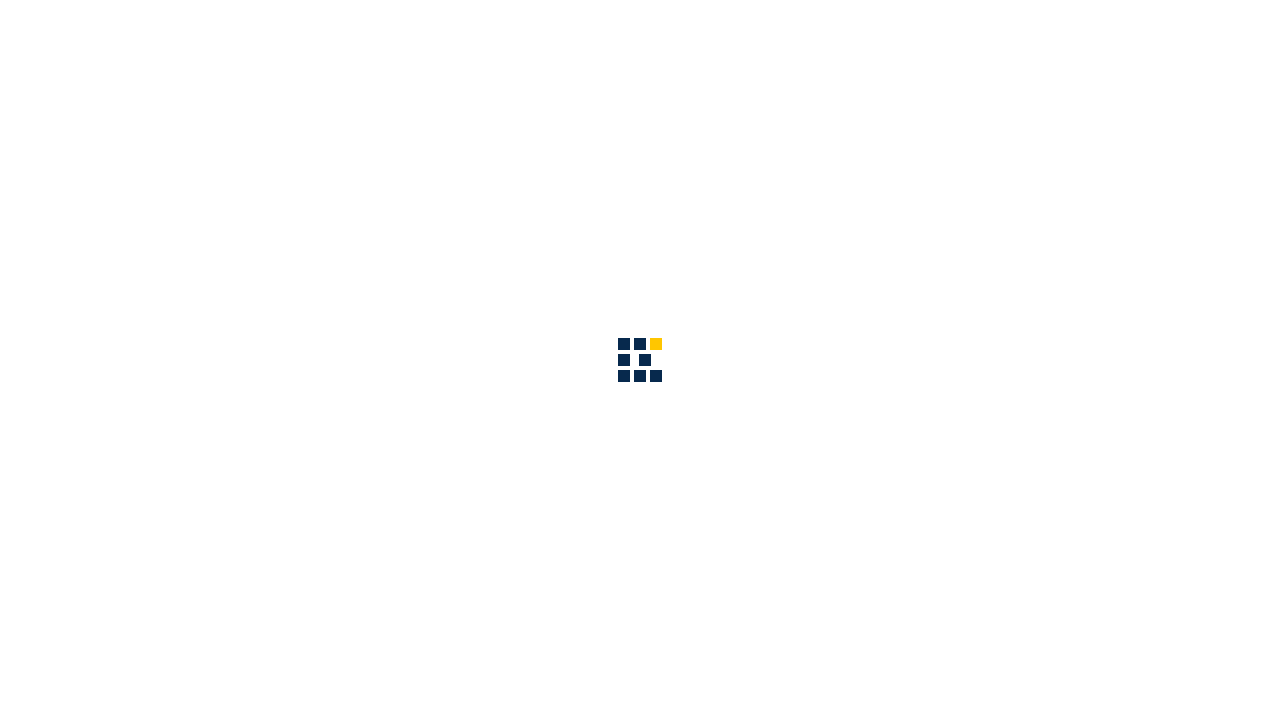

Verified new page URL contains 'qaclickacademy.com'
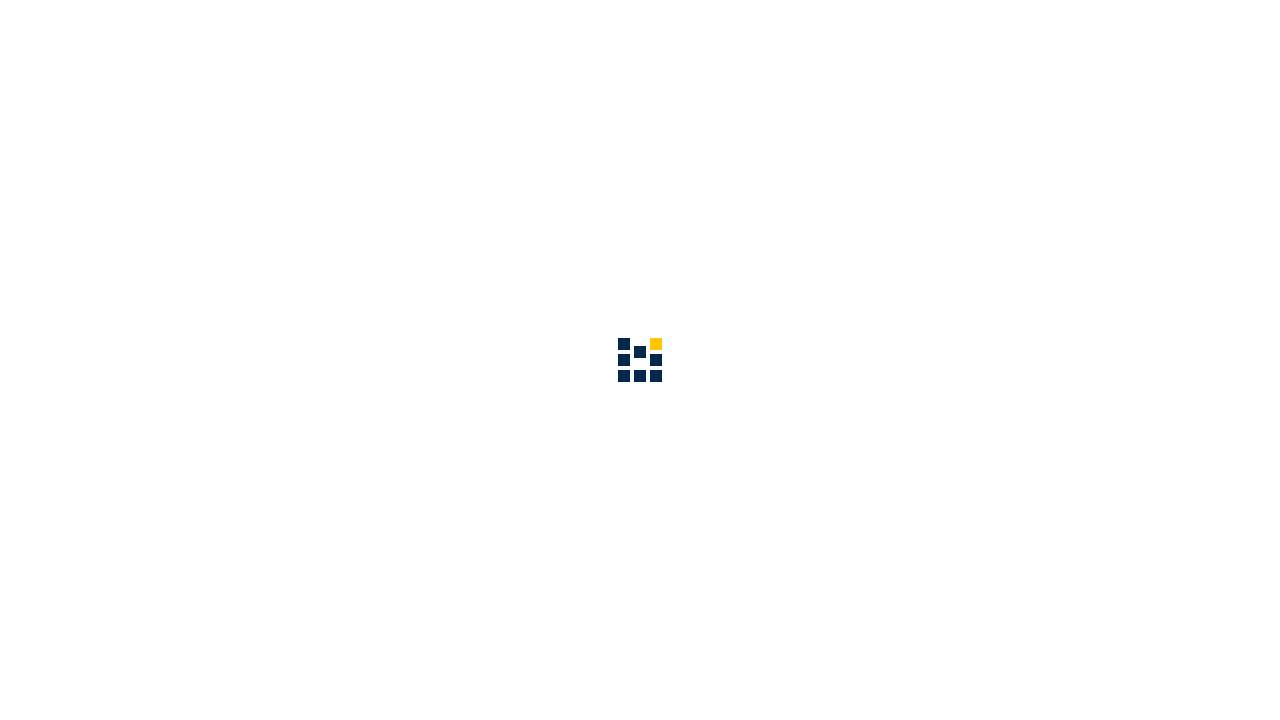

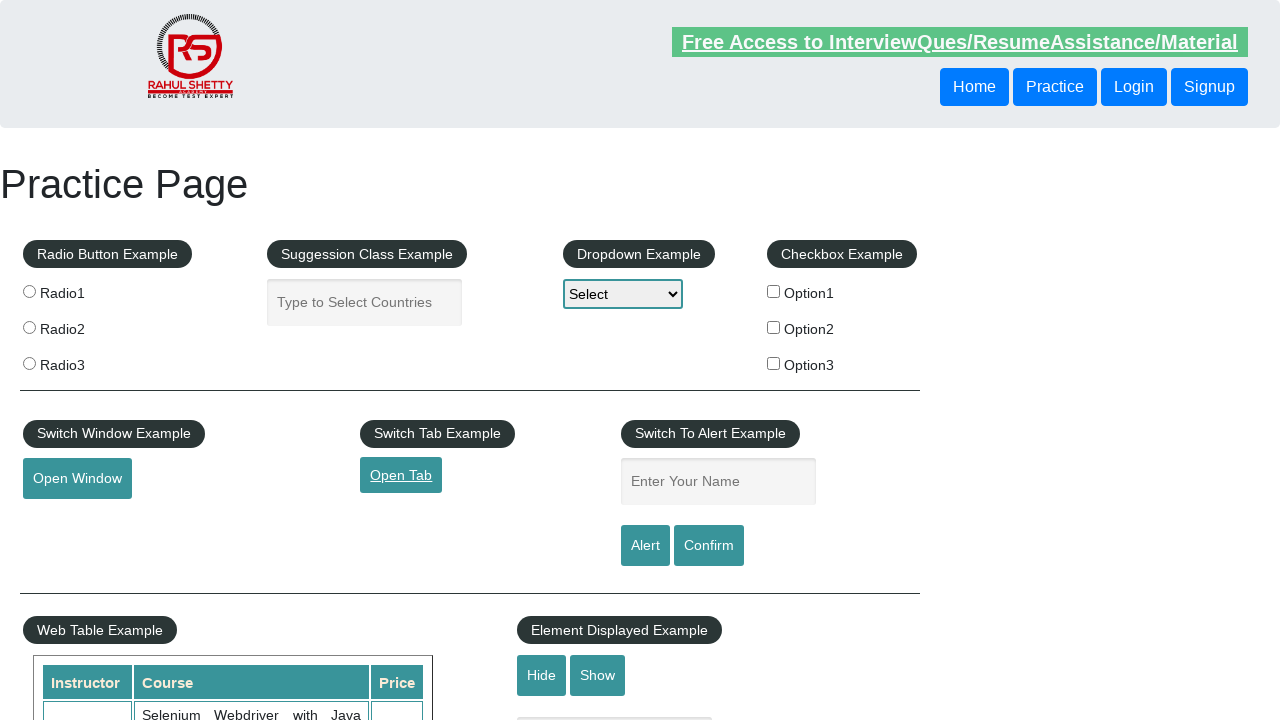